Tests the search functionality on GeeksForGeeks by entering a search query and verifying that search results are displayed.

Starting URL: https://www.geeksforgeeks.org/

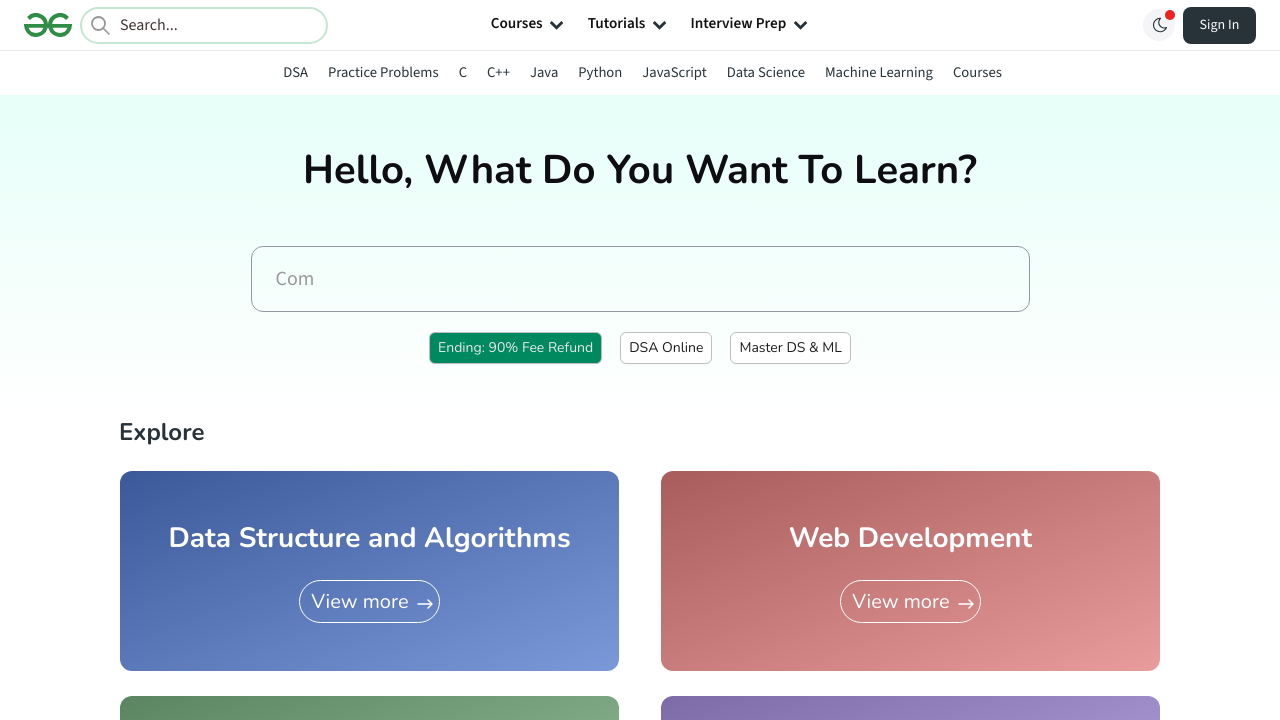

Waited for page to fully load (networkidle)
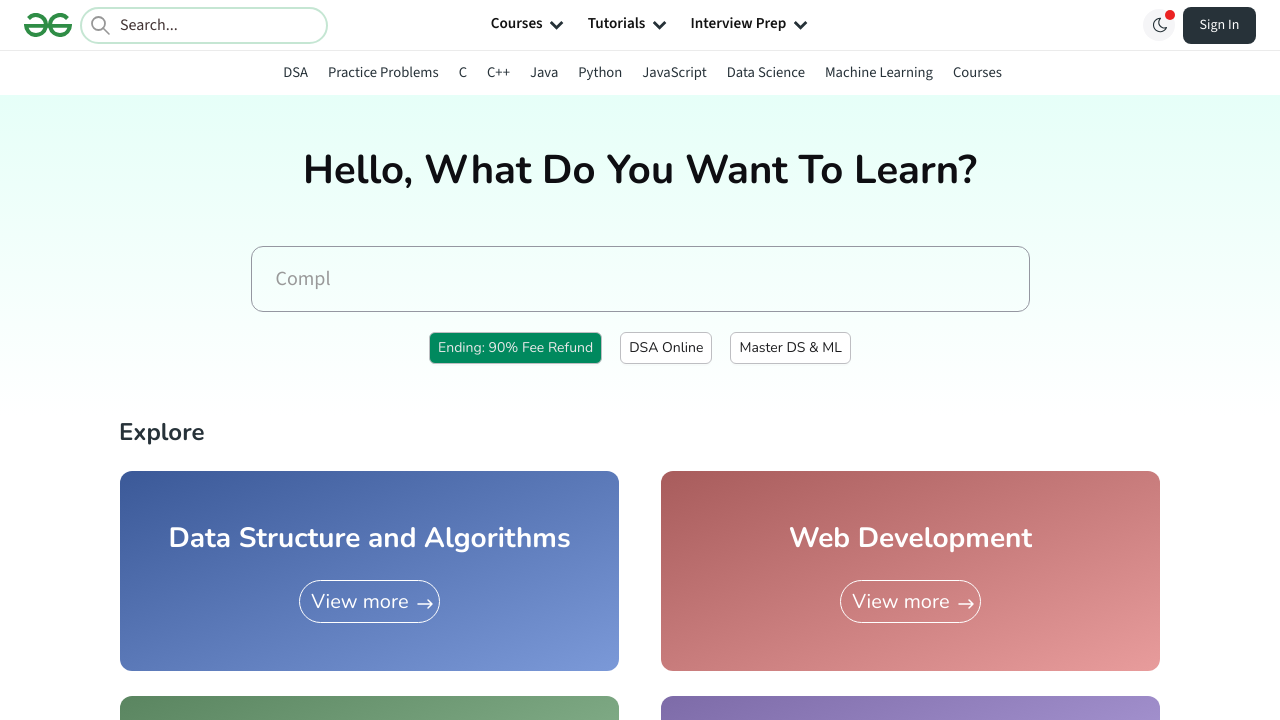

Filled search bar with 'machine learning' on input.HomePageSearchContainer_homePageSearchContainer_container_input__1LS0r
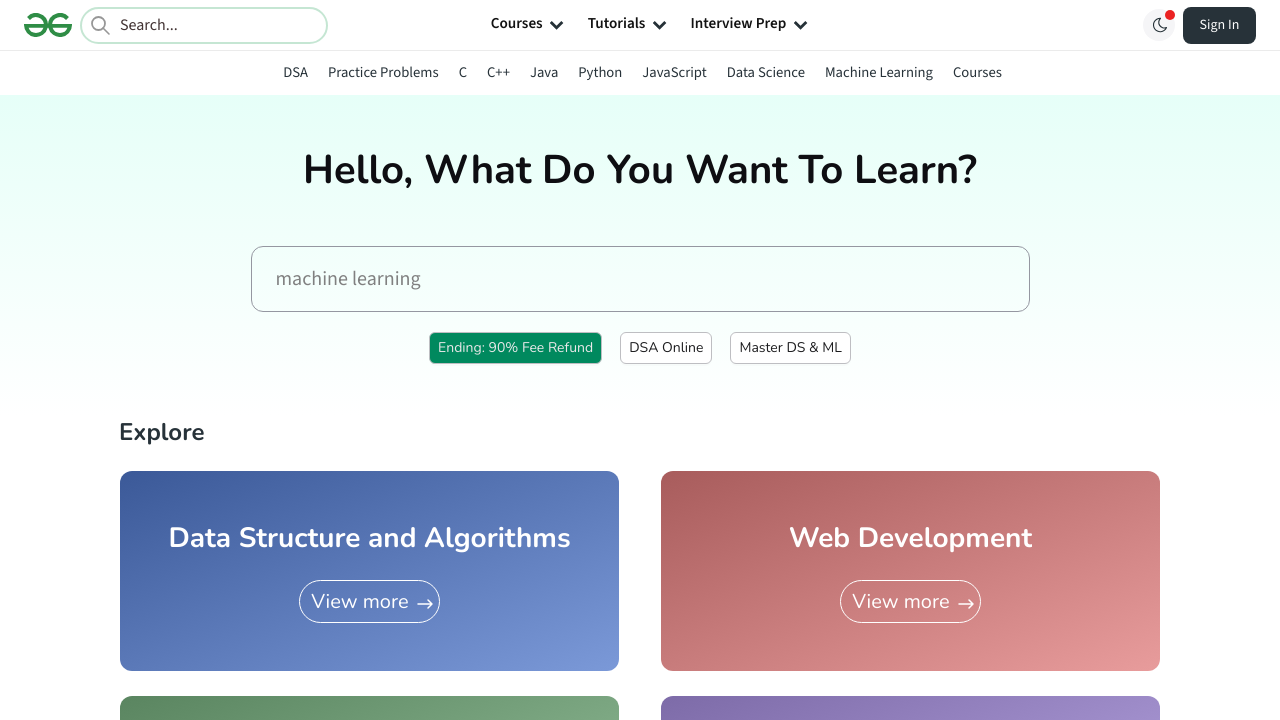

Pressed Enter to submit search query on input.HomePageSearchContainer_homePageSearchContainer_container_input__1LS0r
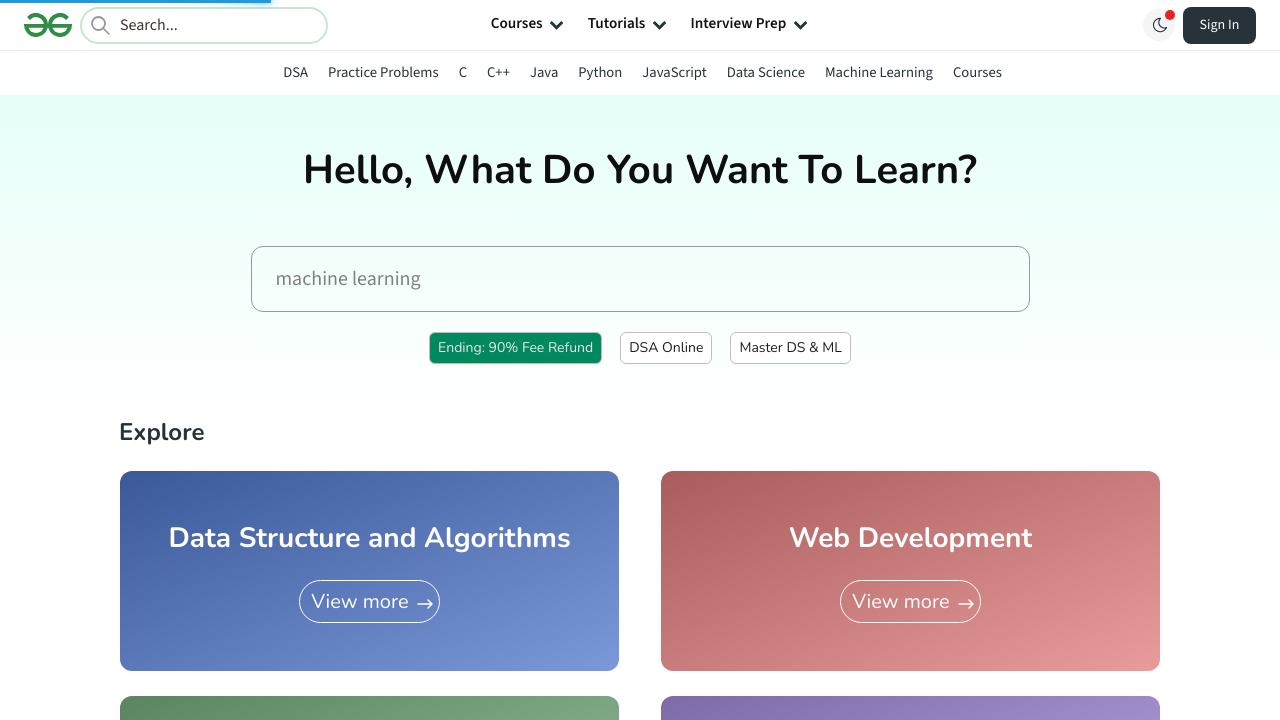

Search results loaded successfully
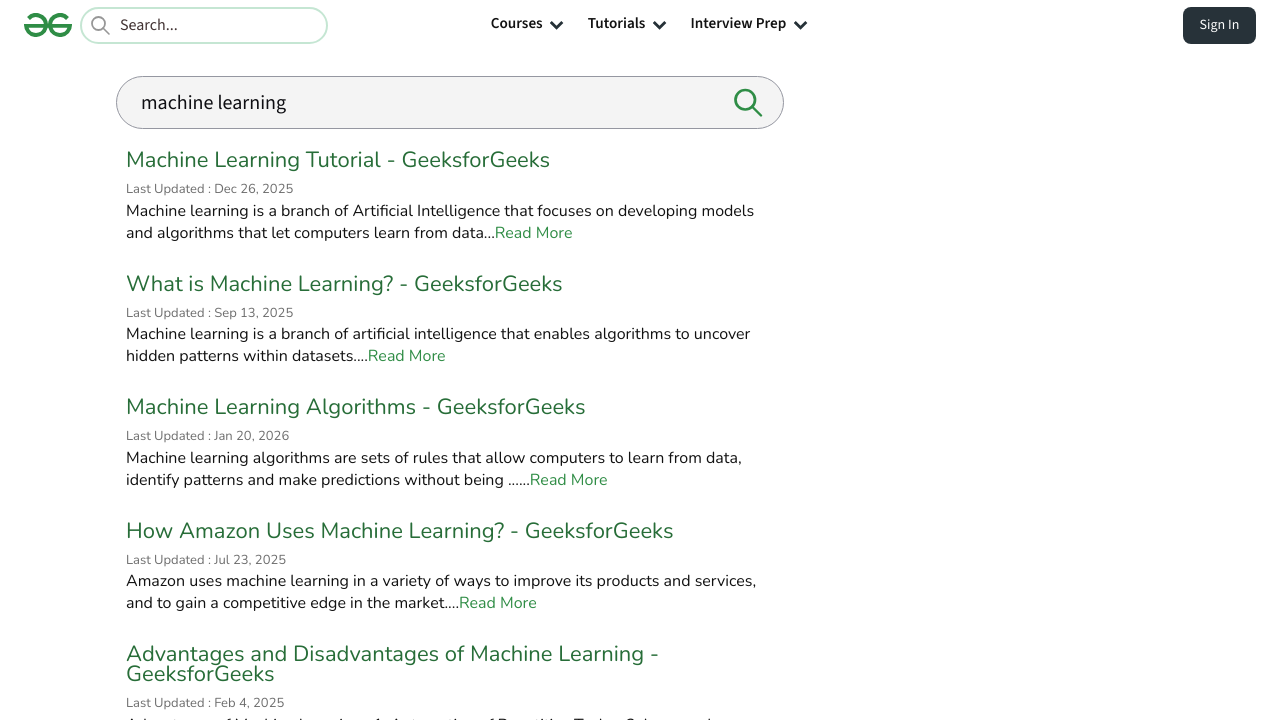

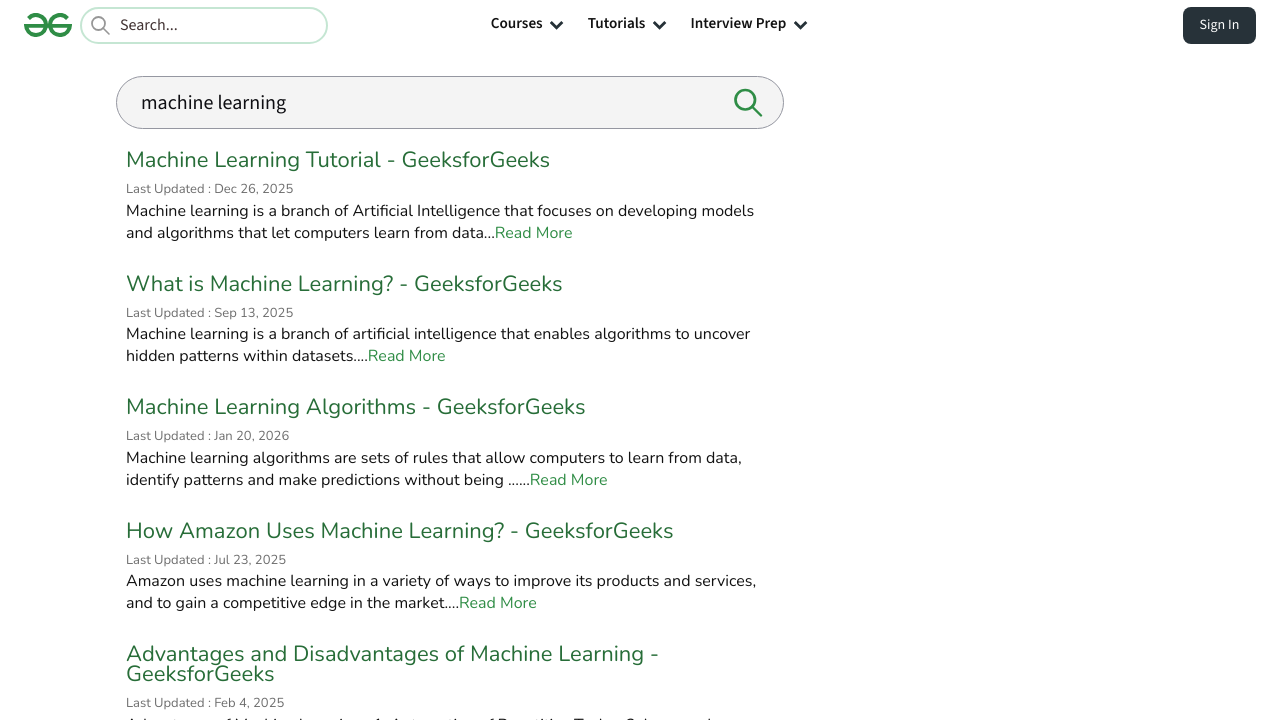